Tests that edits are saved when the input field loses focus (blur event)

Starting URL: https://demo.playwright.dev/todomvc

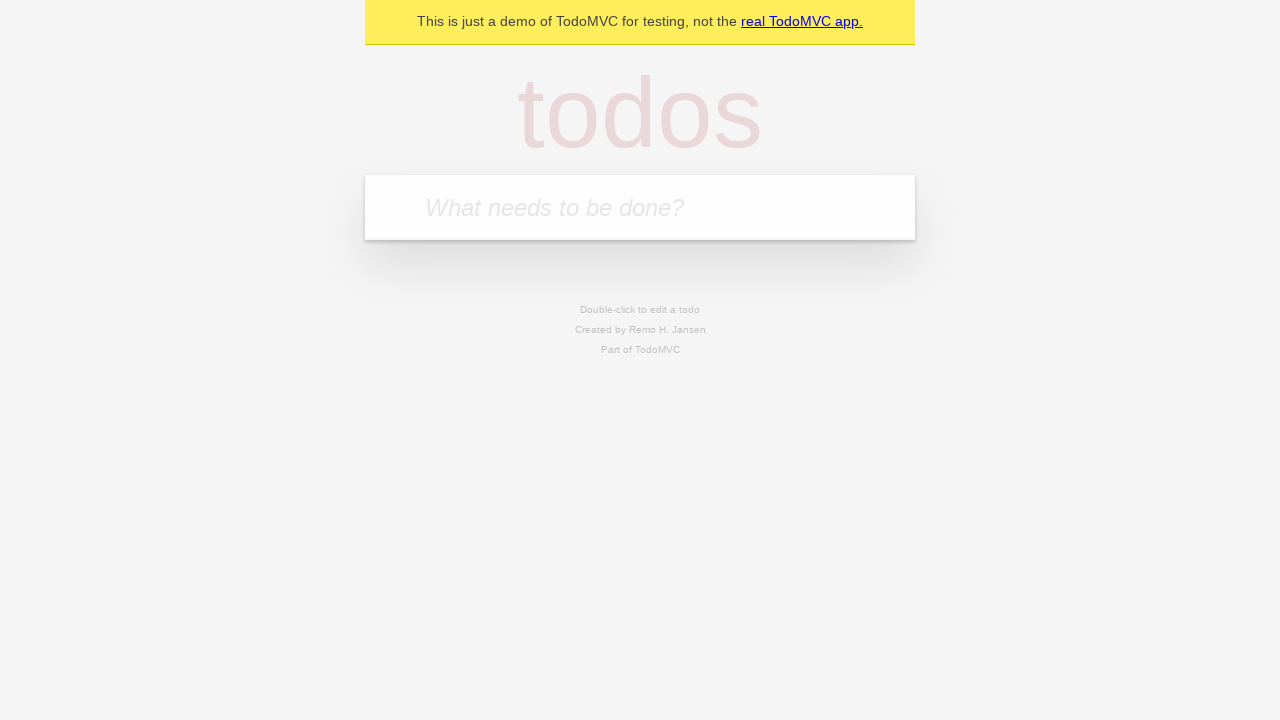

Filled new todo input with 'buy some cheese' on internal:attr=[placeholder="What needs to be done?"i]
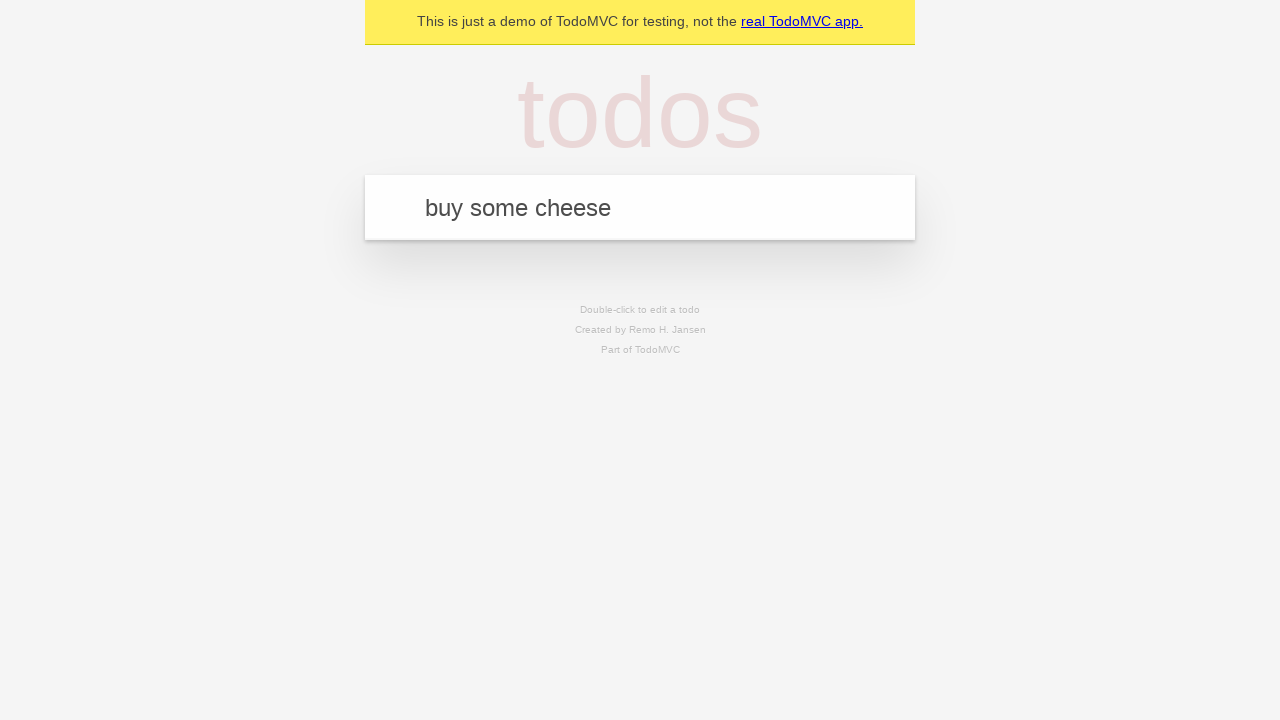

Pressed Enter to create first todo item on internal:attr=[placeholder="What needs to be done?"i]
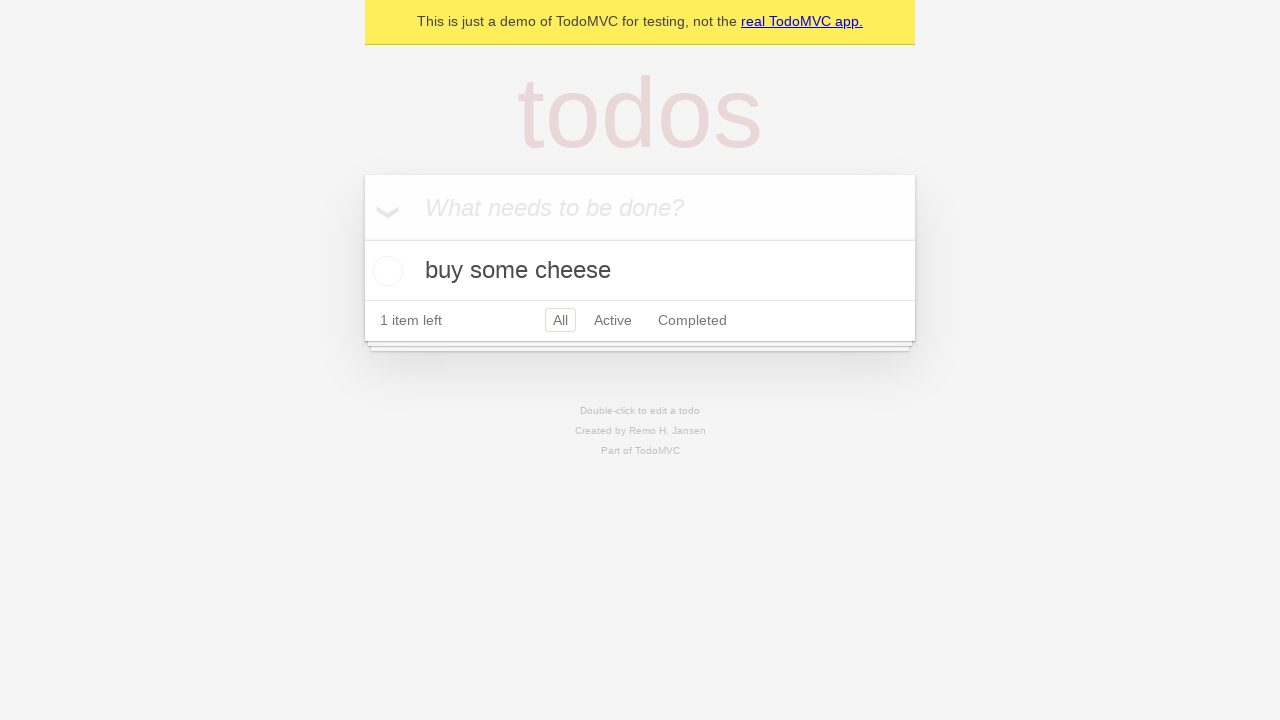

Filled new todo input with 'feed the cat' on internal:attr=[placeholder="What needs to be done?"i]
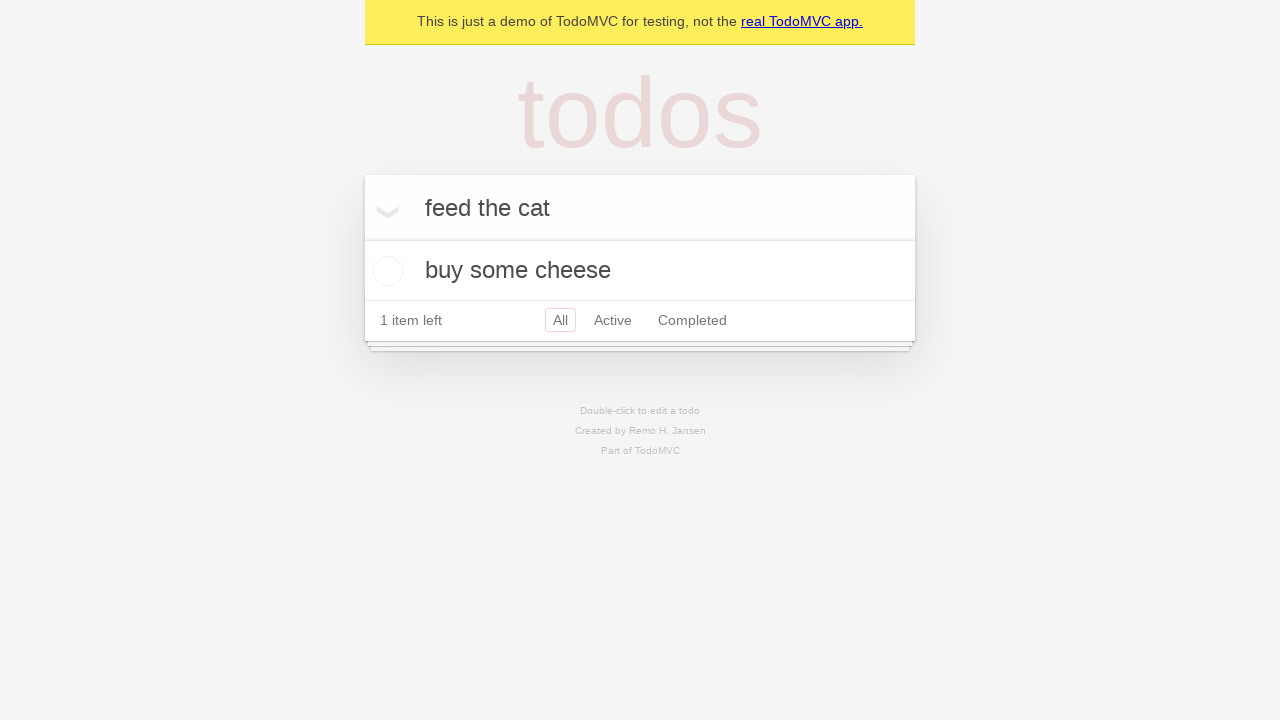

Pressed Enter to create second todo item on internal:attr=[placeholder="What needs to be done?"i]
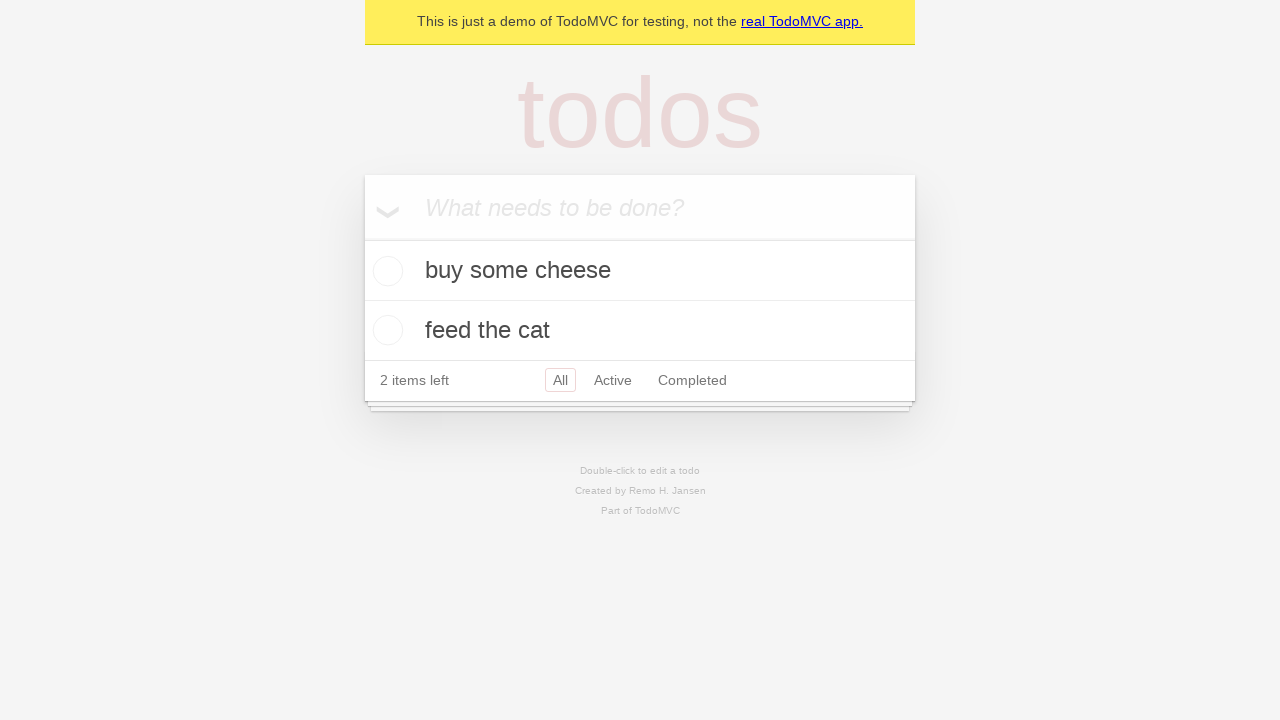

Filled new todo input with 'book a doctors appointment' on internal:attr=[placeholder="What needs to be done?"i]
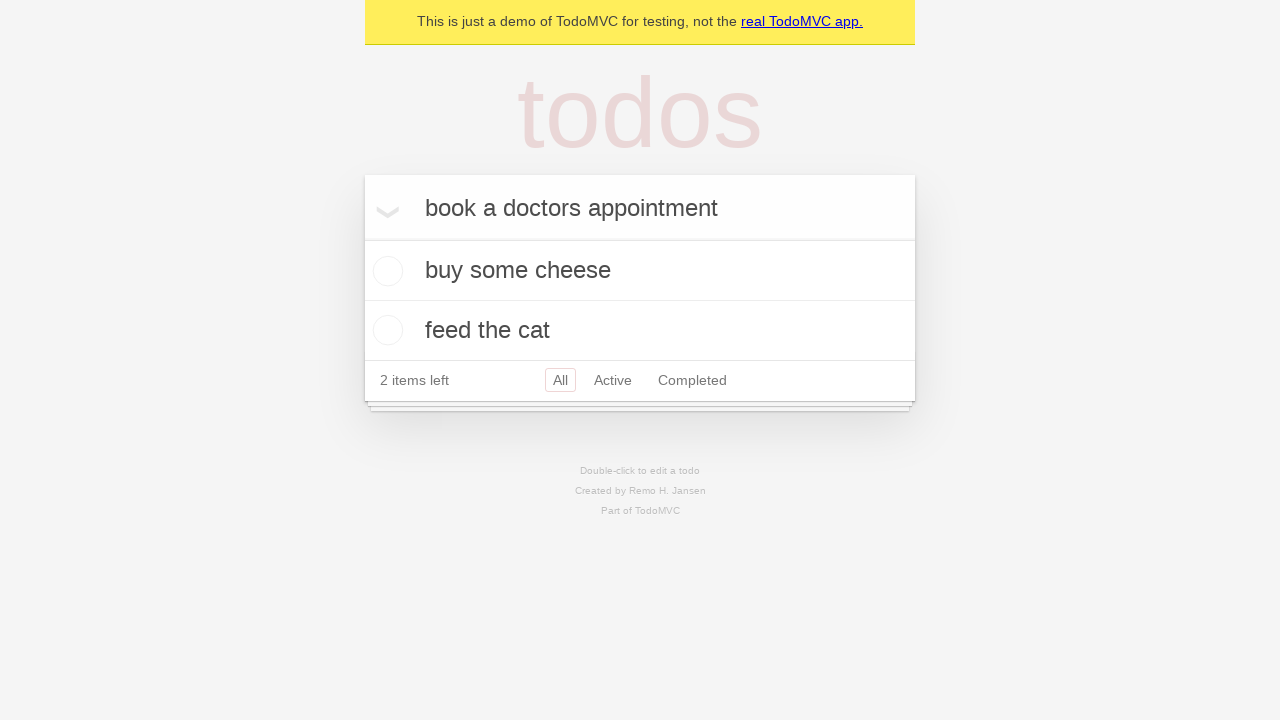

Pressed Enter to create third todo item on internal:attr=[placeholder="What needs to be done?"i]
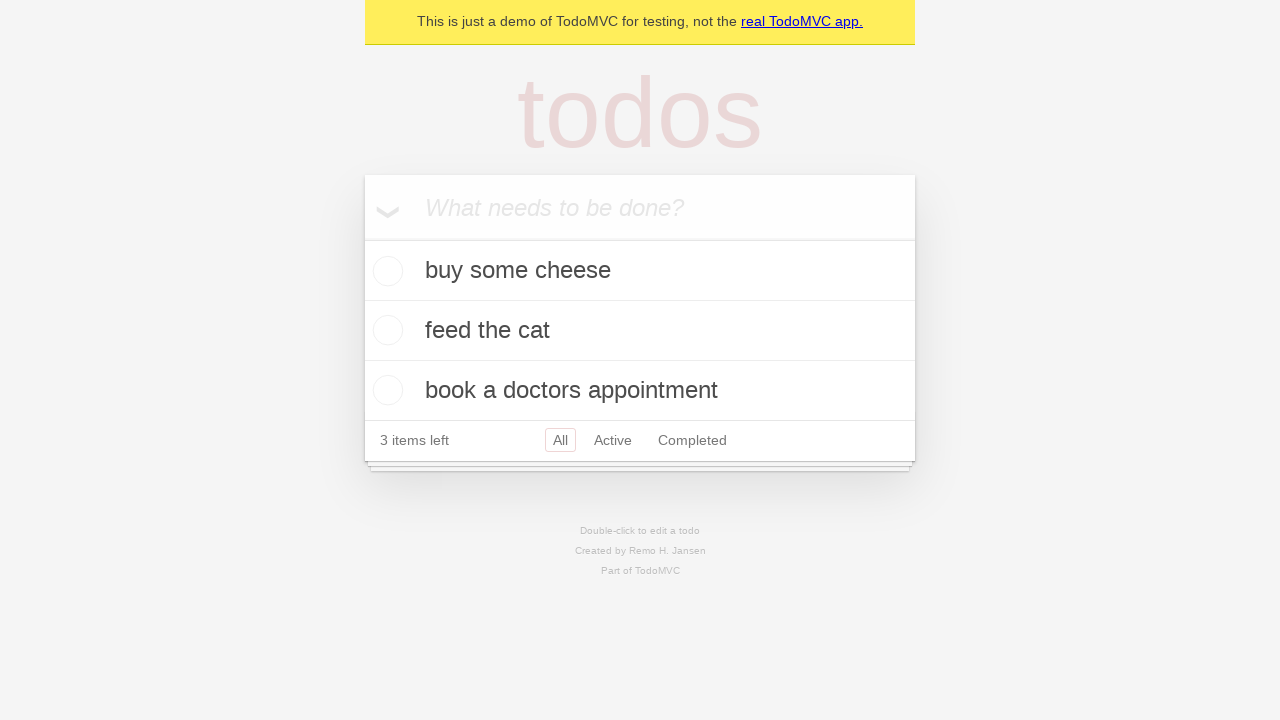

Waited for all three todo items to be visible
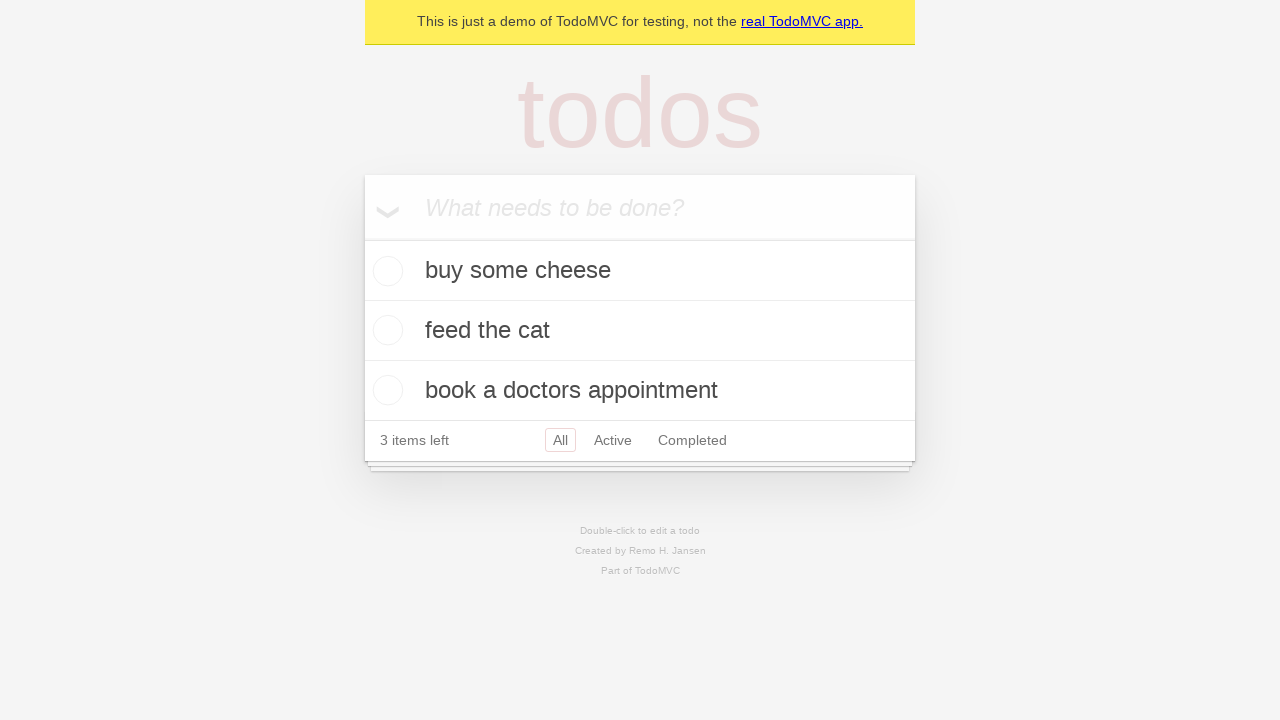

Double-clicked second todo item to enter edit mode at (640, 331) on [data-testid='todo-item'] >> nth=1
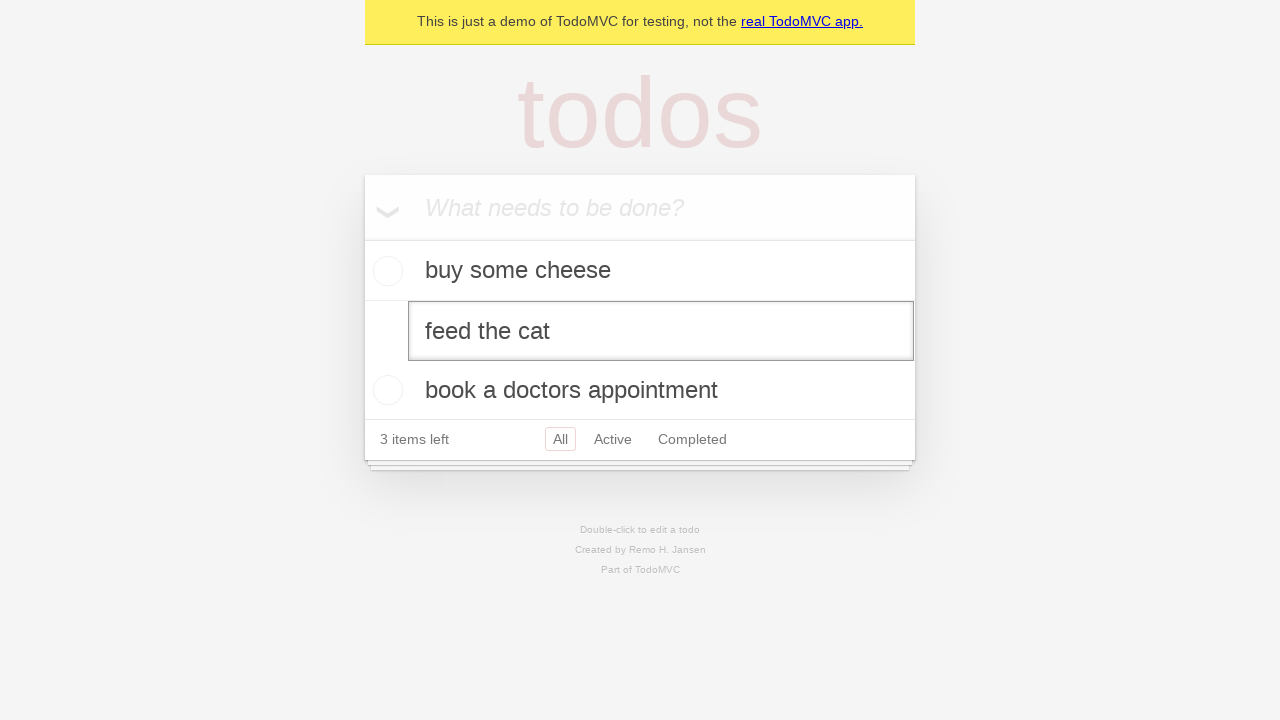

Filled edit field with 'buy some sausages' on [data-testid='todo-item'] >> nth=1 >> internal:role=textbox[name="Edit"i]
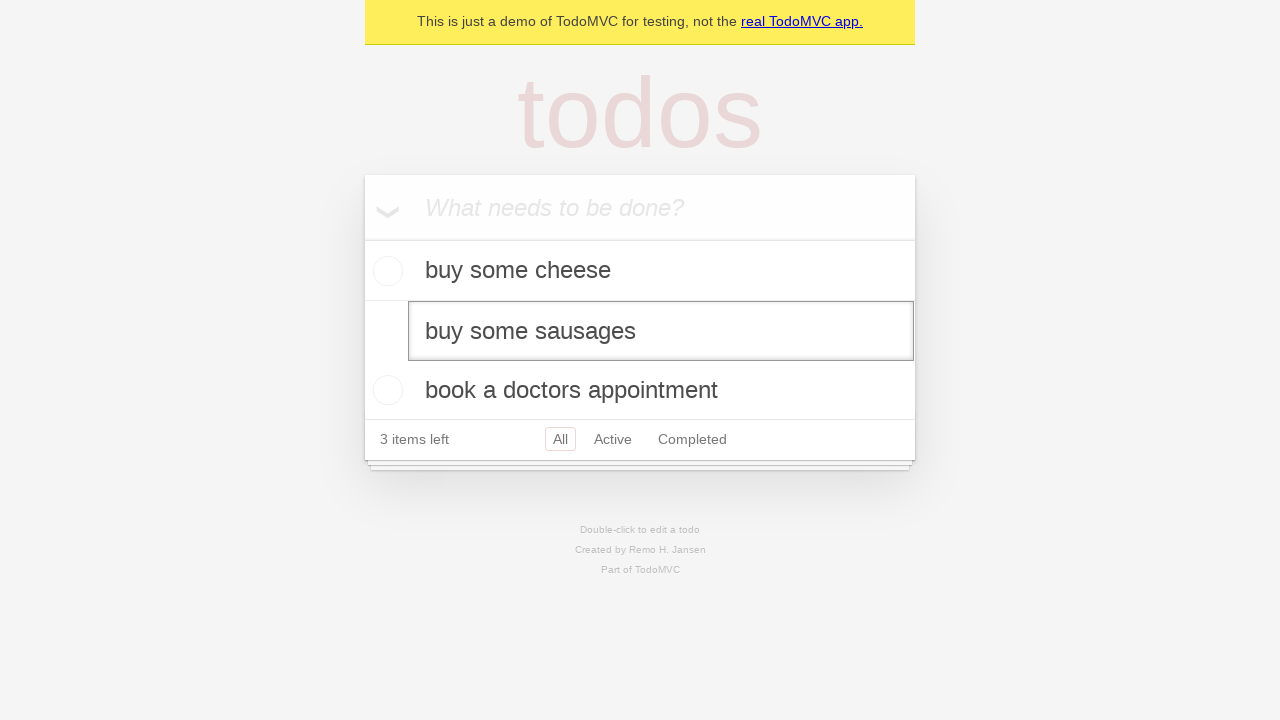

Dispatched blur event on edit input to save changes
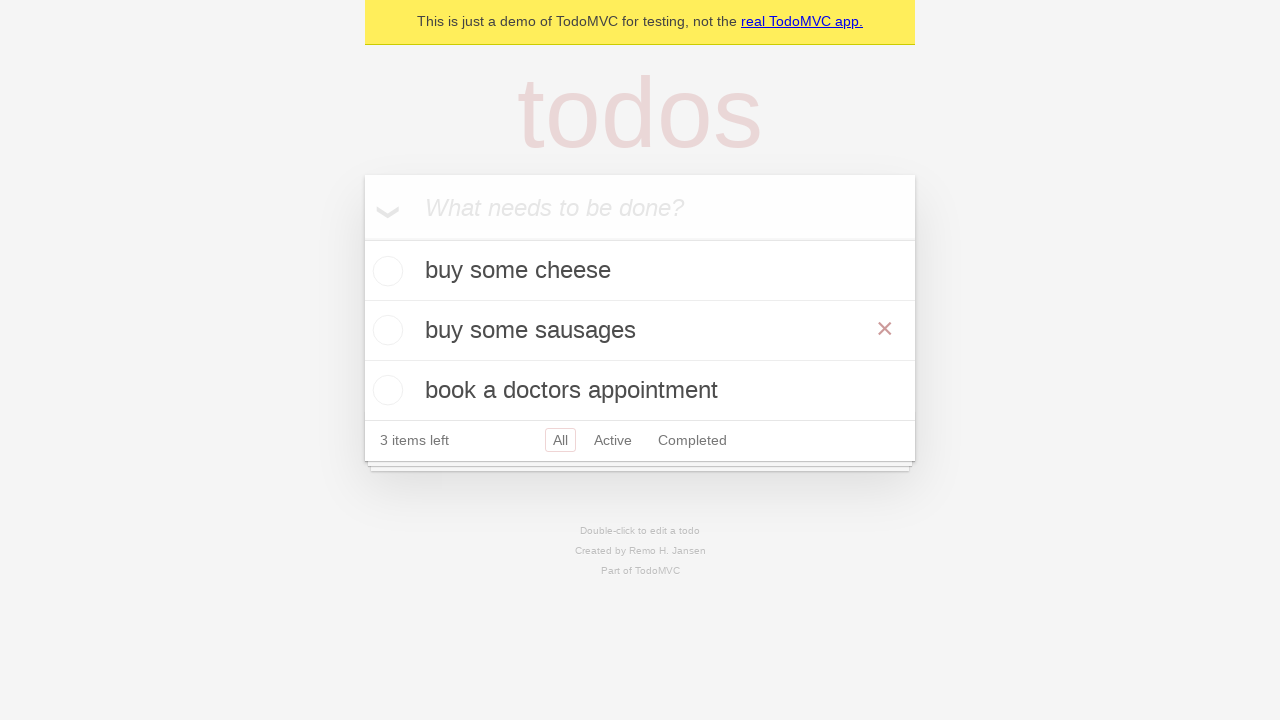

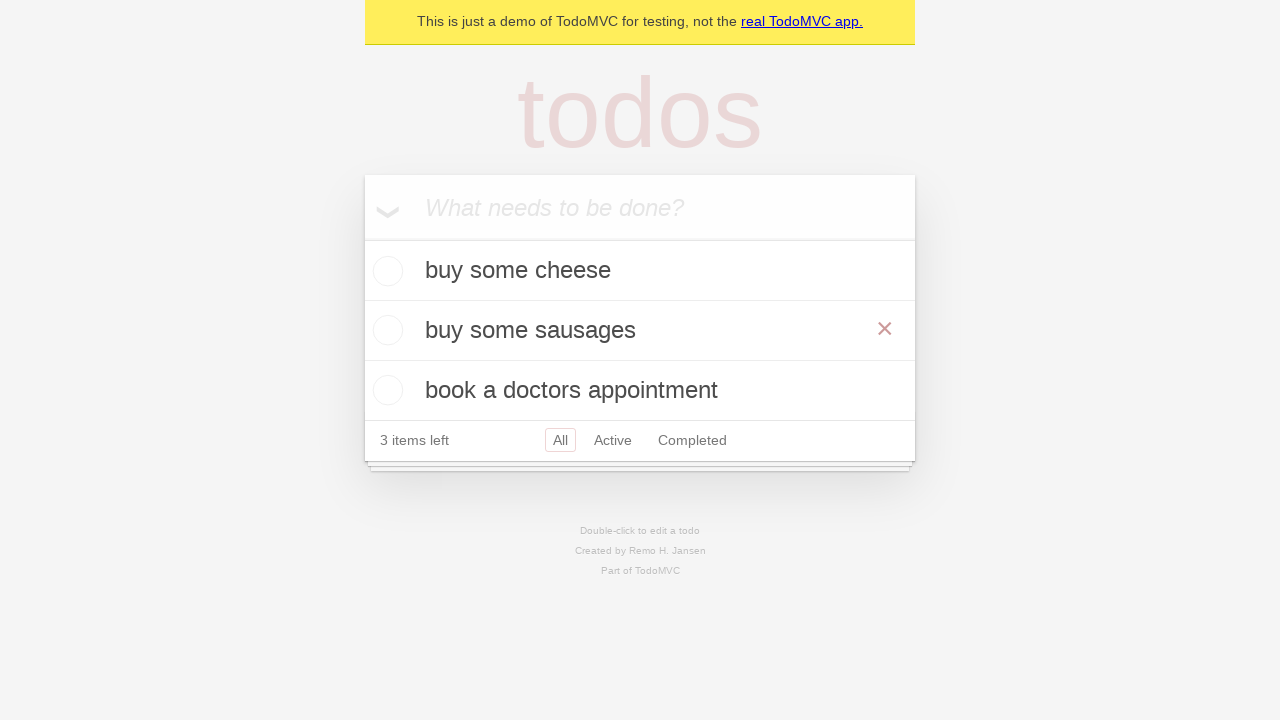